Navigates to the Python.org homepage and verifies that the events widget is present with event listings containing time and event name information.

Starting URL: https://python.org/

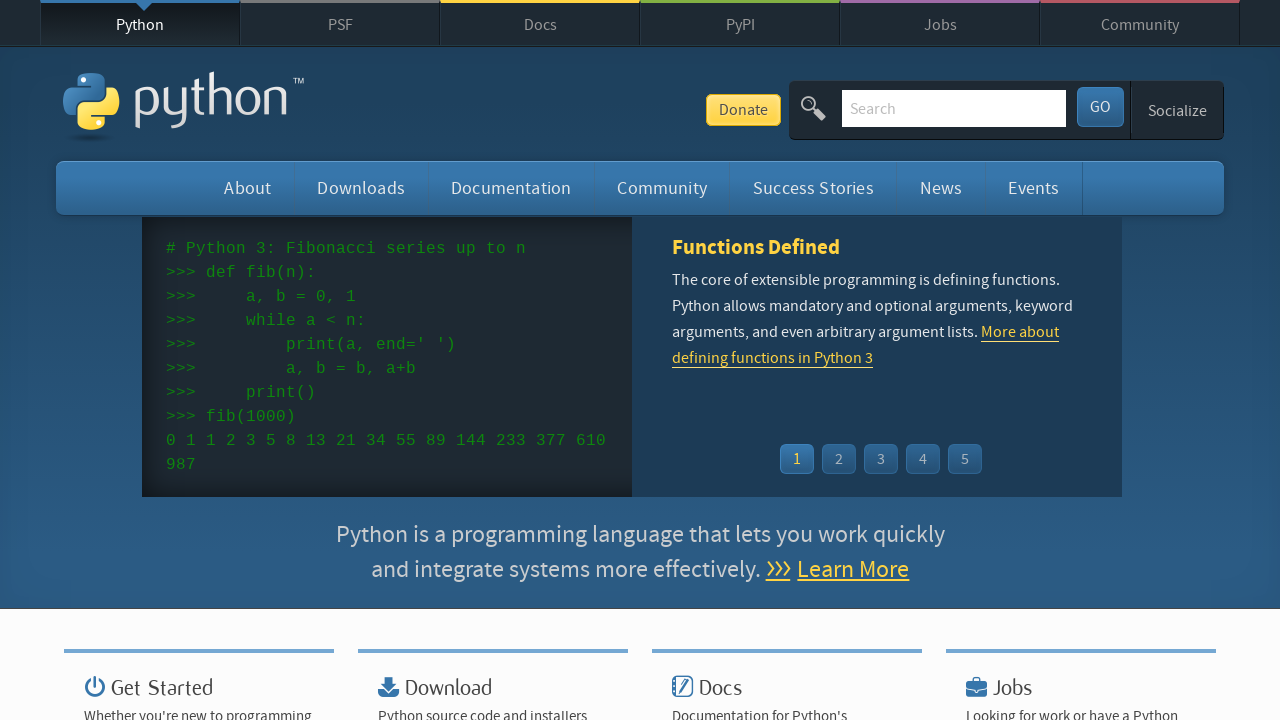

Navigated to Python.org homepage
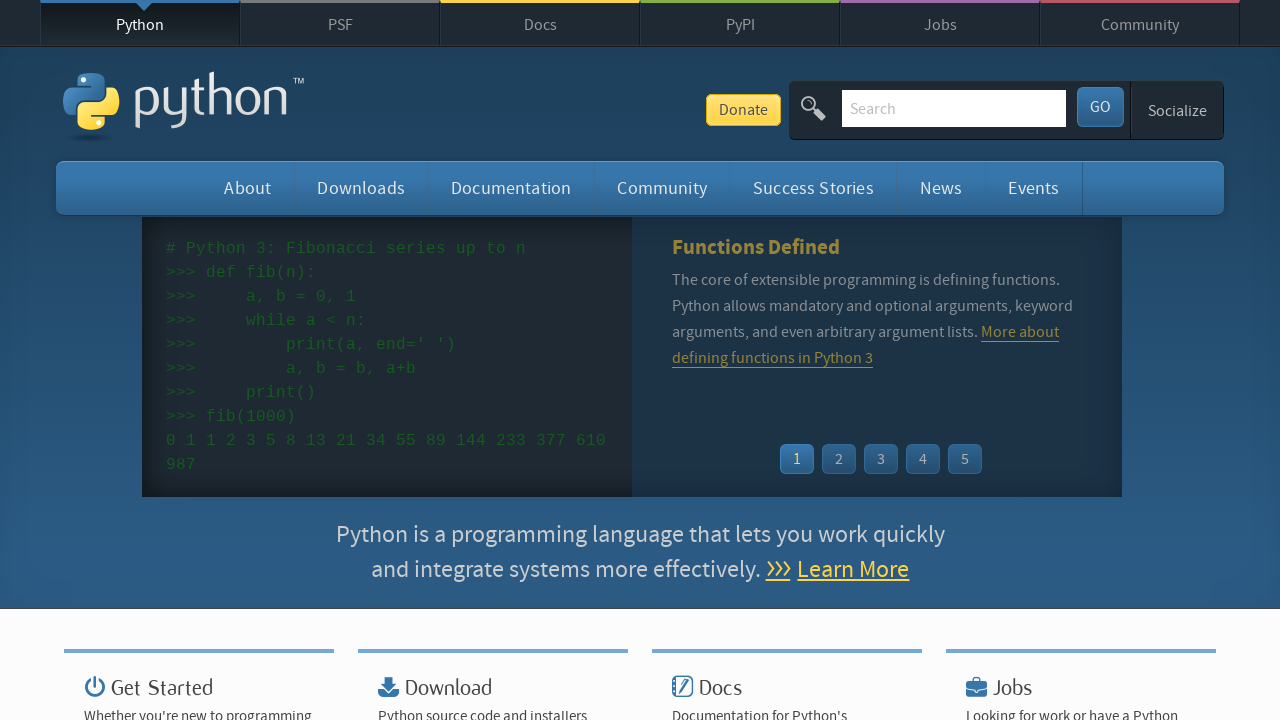

Events widget list items loaded
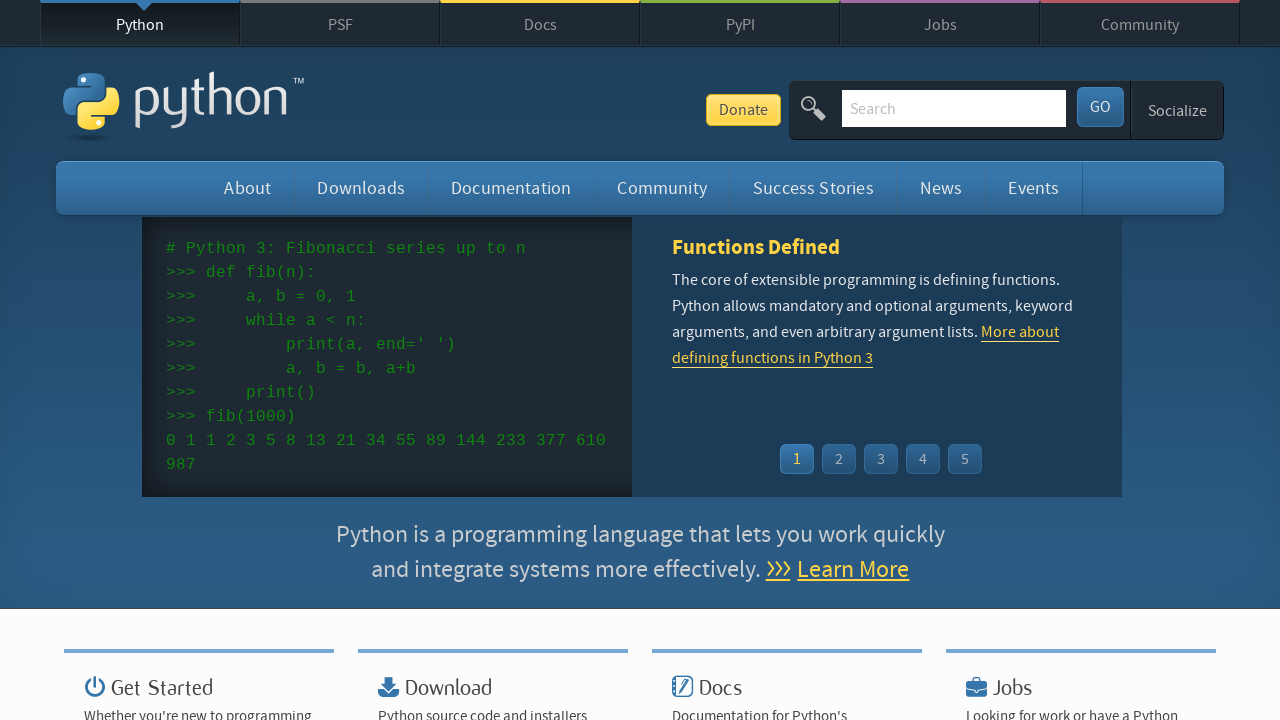

Event time element found in widget
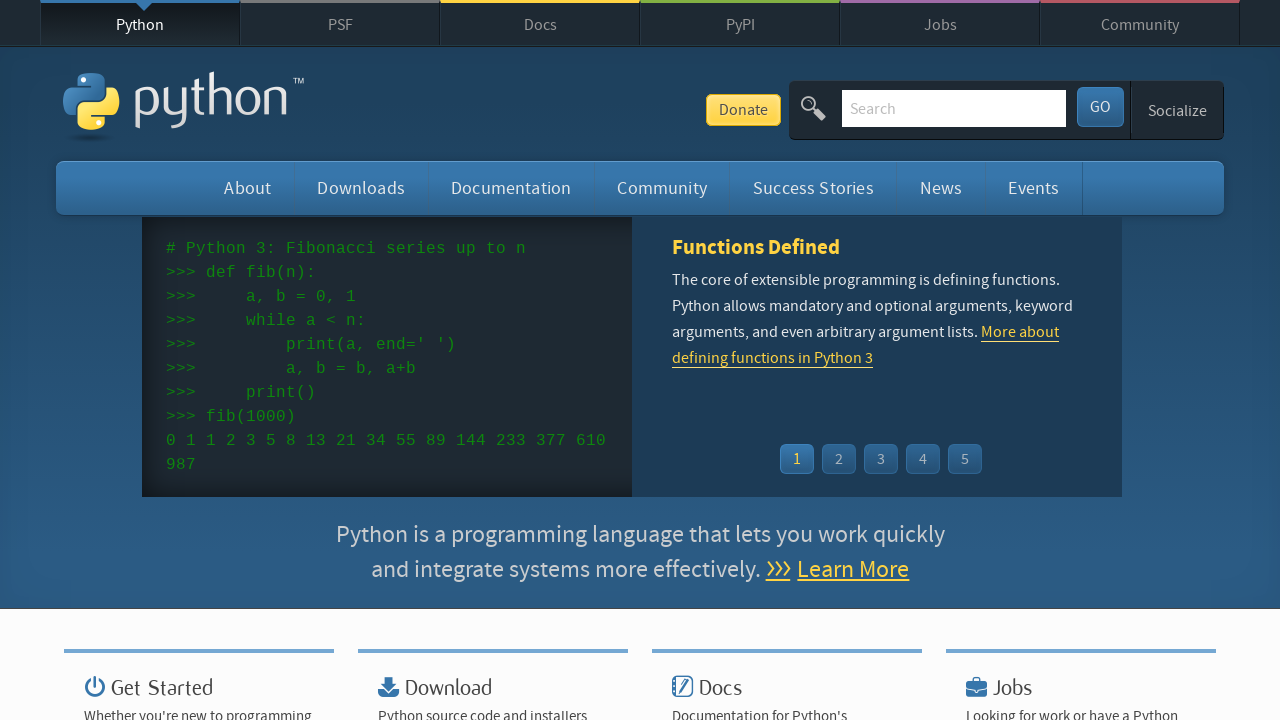

Event name link element found in widget
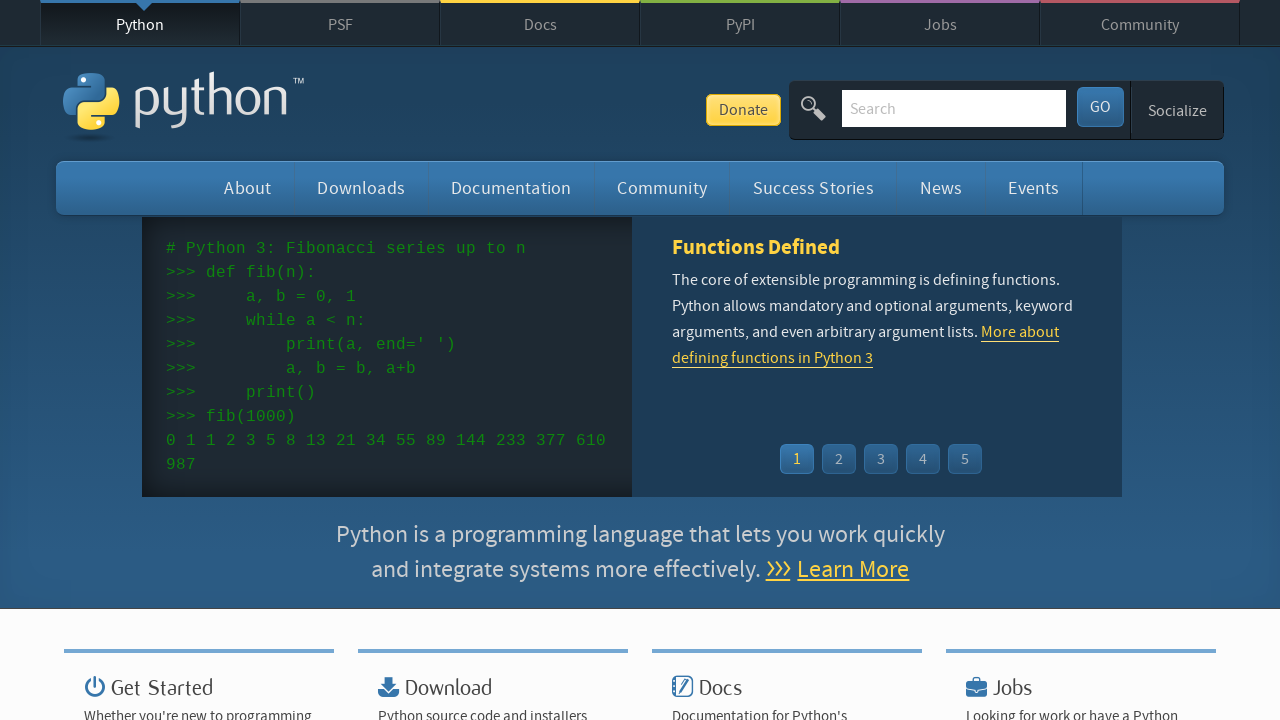

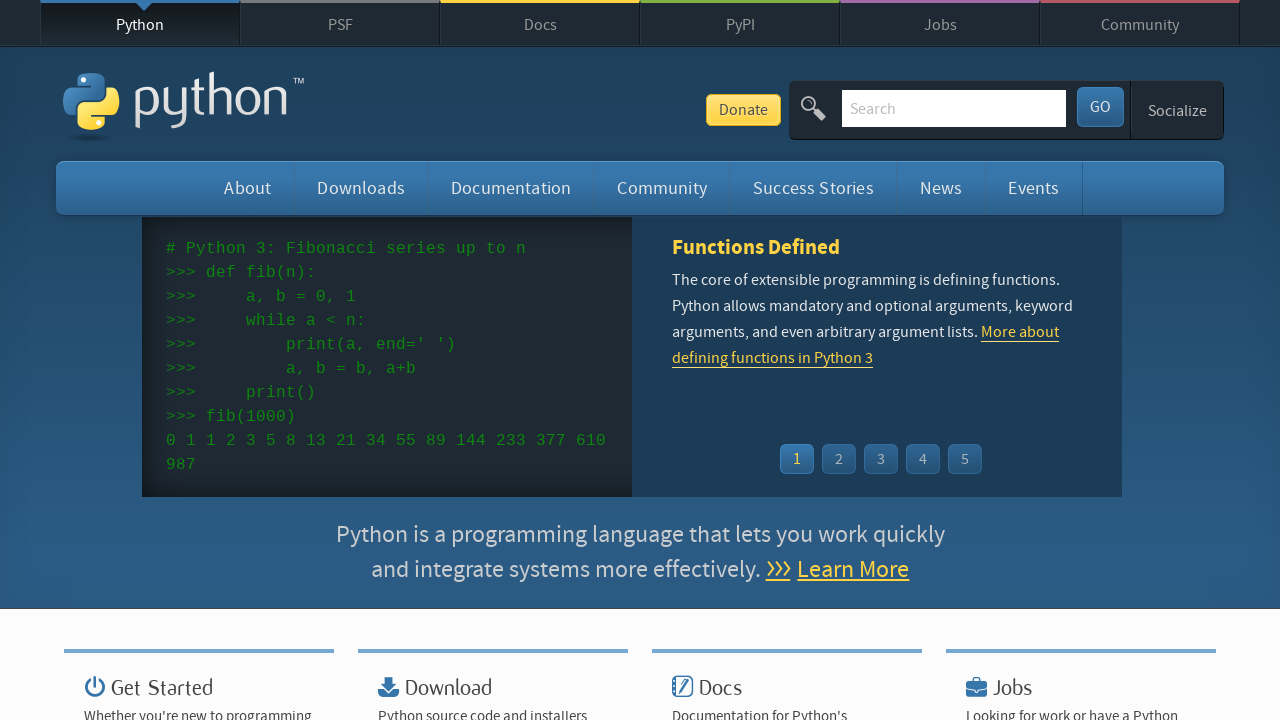